Navigates to a page and captures the size and location properties of the Login button element, demonstrating element property inspection capabilities.

Starting URL: https://opensource-demo.orangehrmlive.com/web/index.php/auth/login

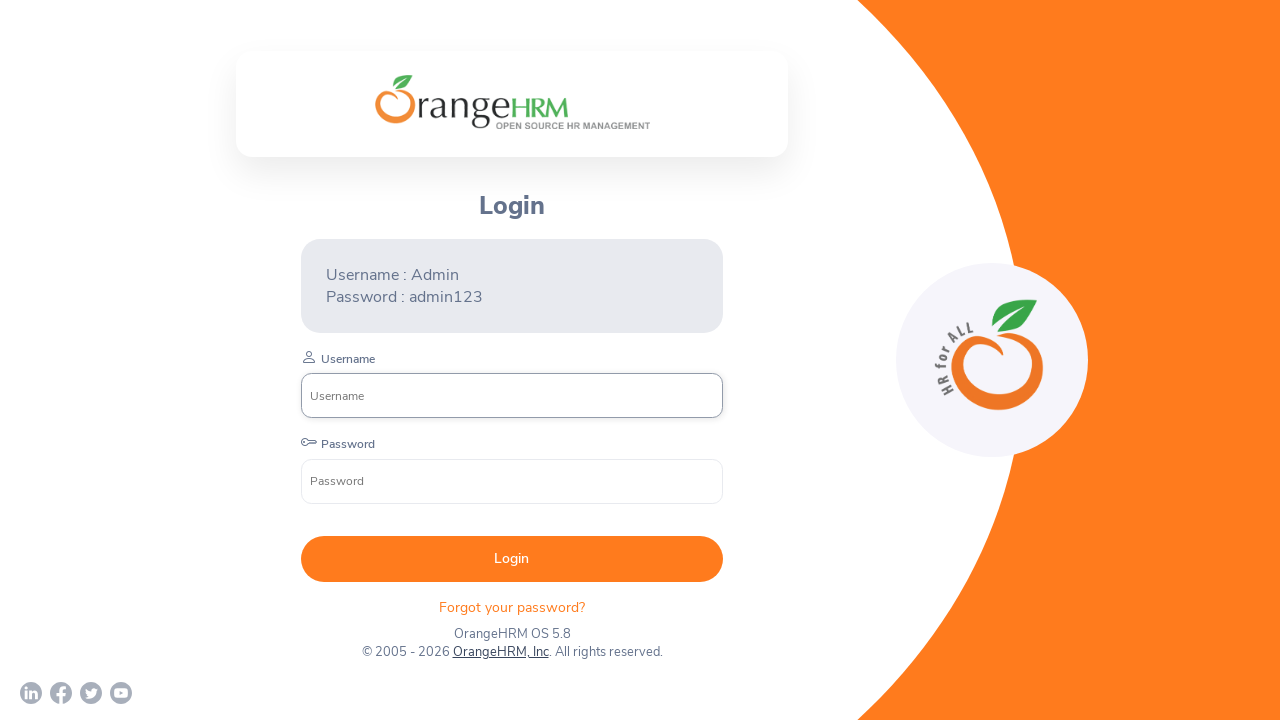

Waited for Login button to be visible
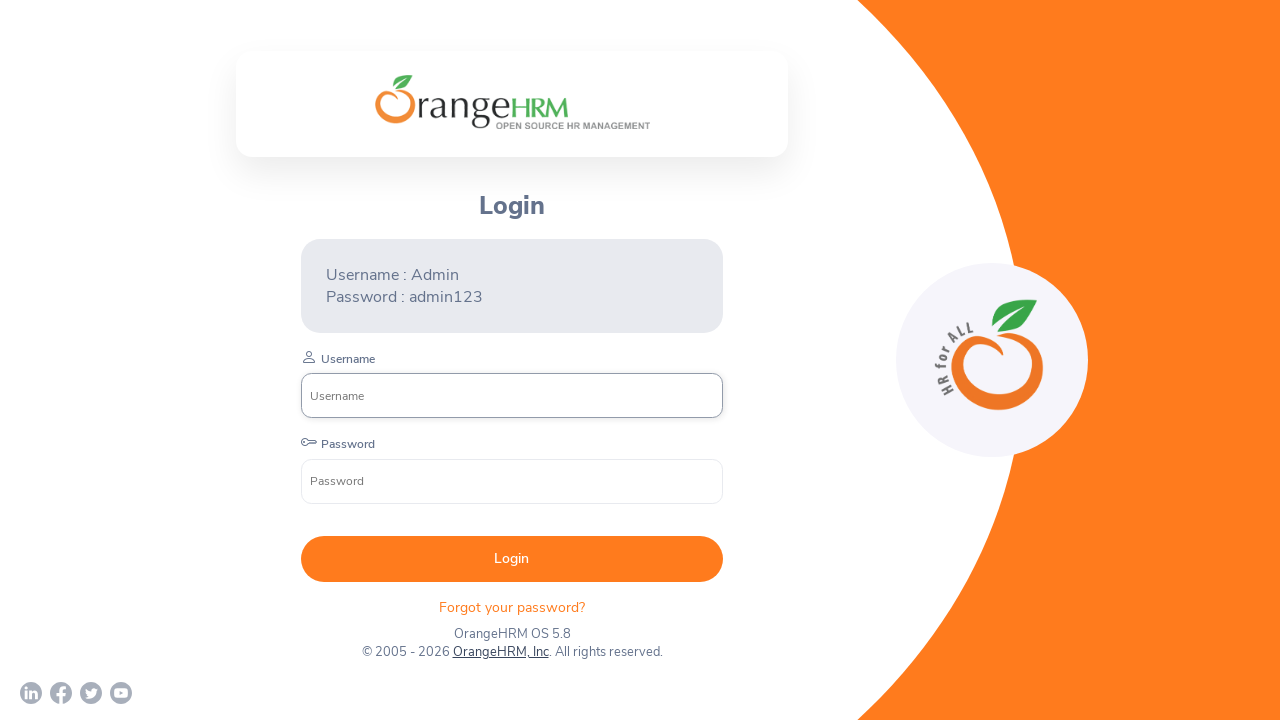

Located the Login button element
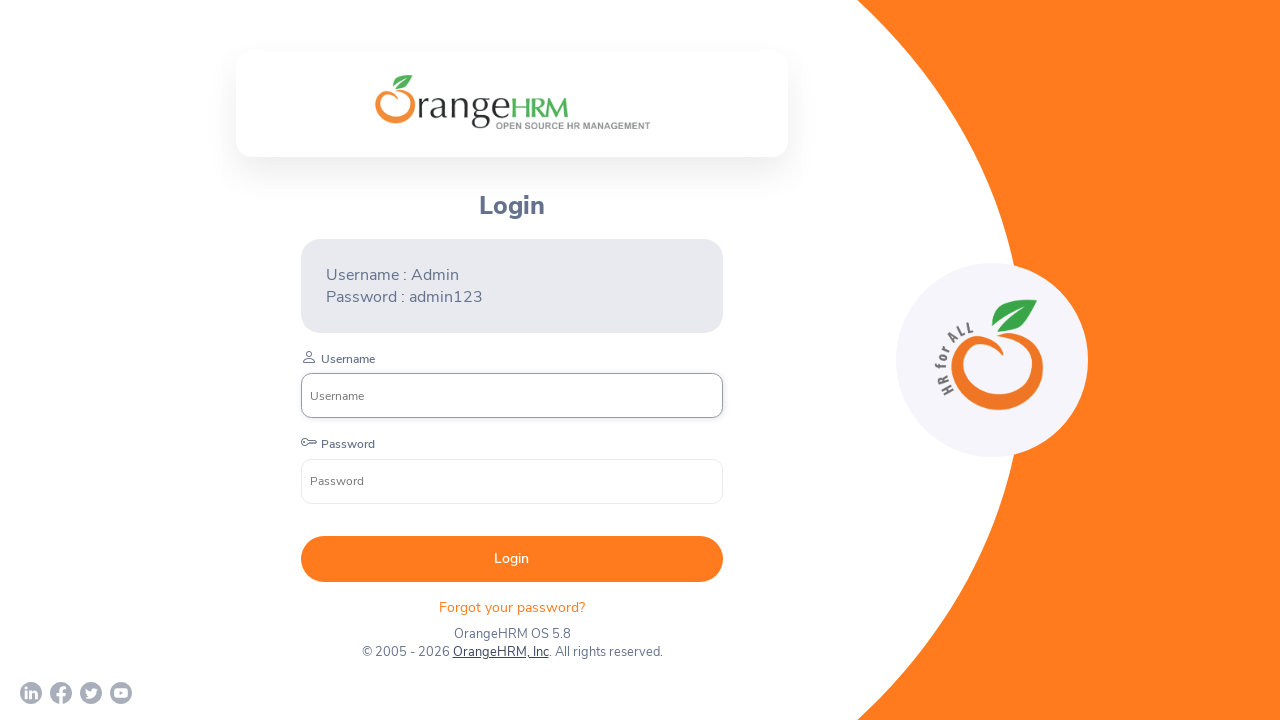

Retrieved bounding box properties of Login button
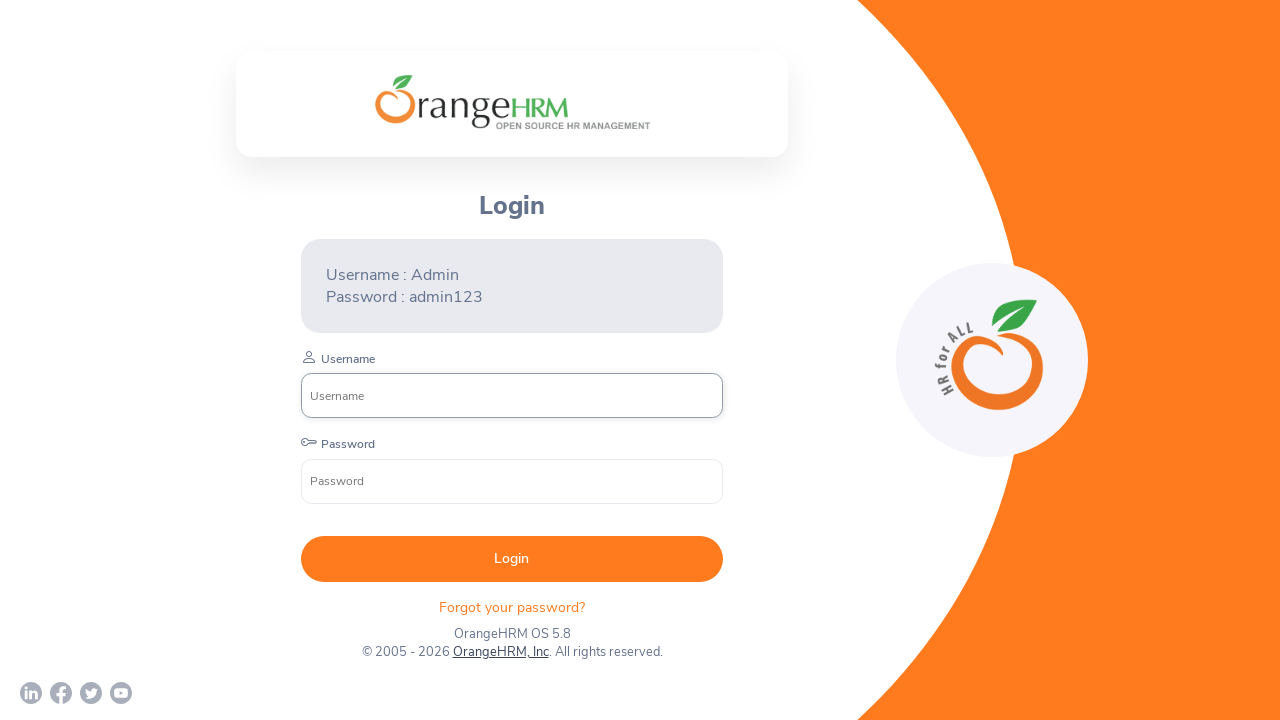

Captured Login button properties - Location: (300.796875, 535.65625), Size: 422.390625x46
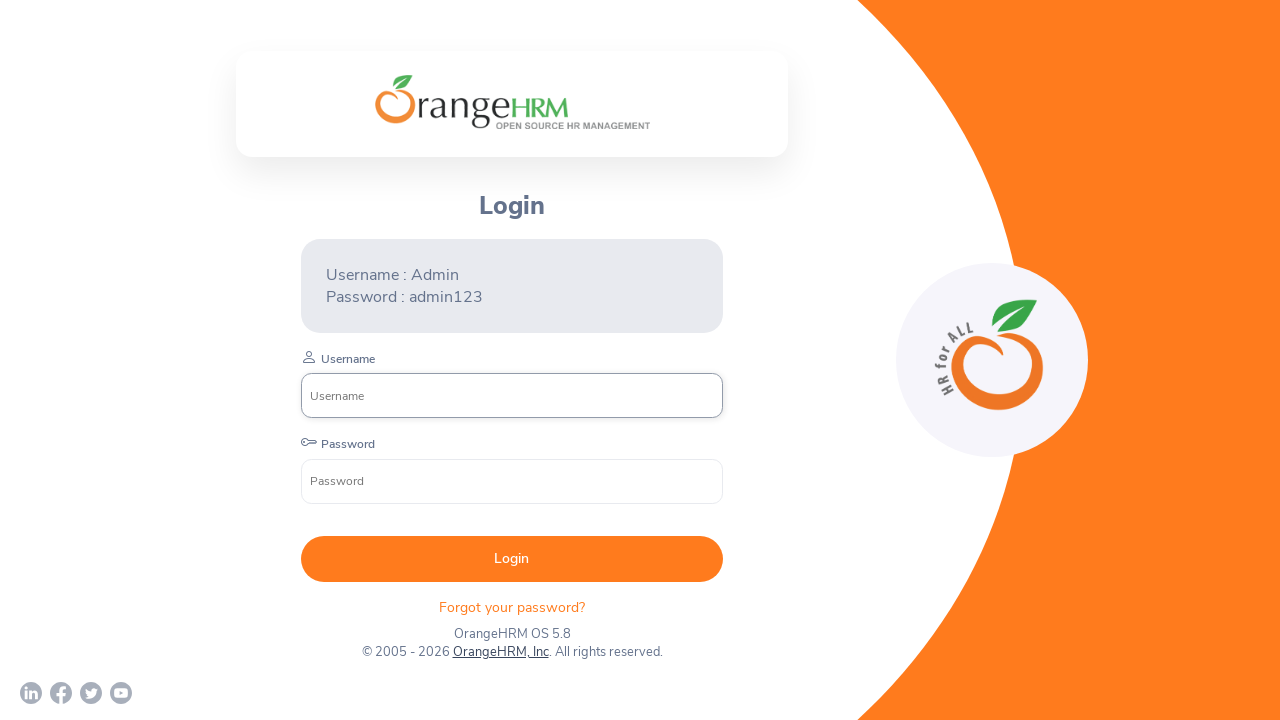

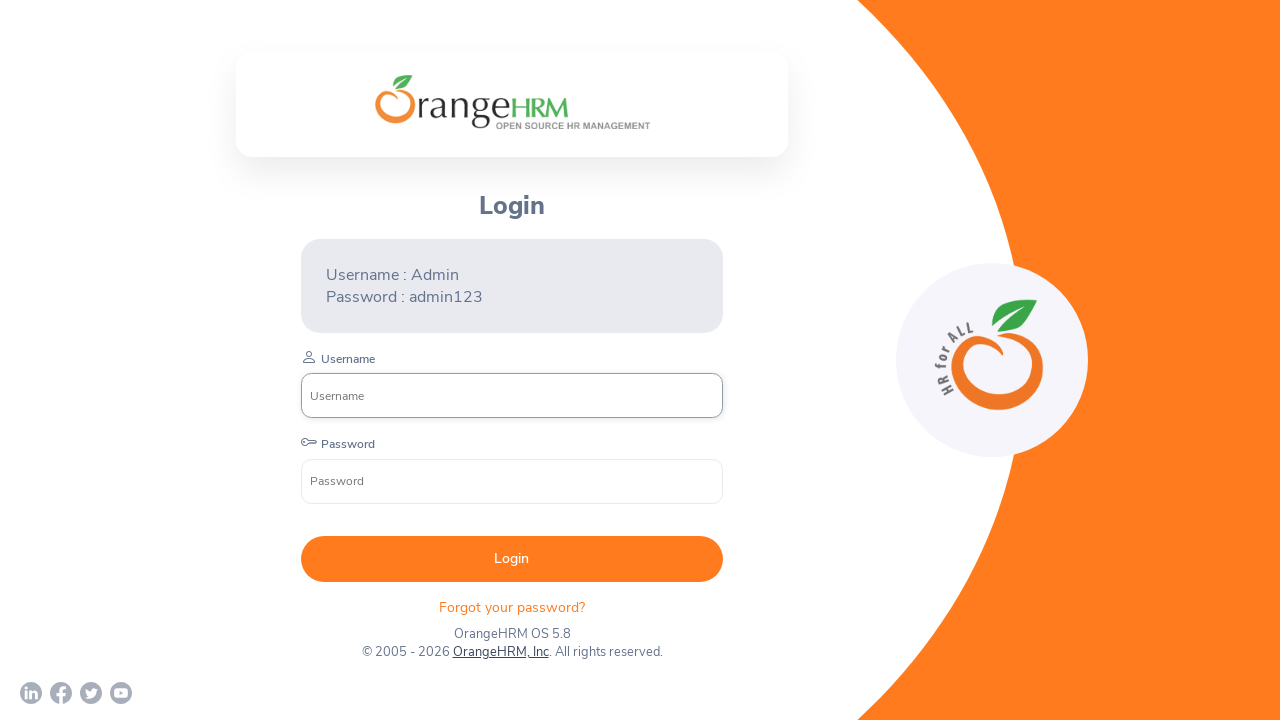